Tests JavaScript scrolling functionality by scrolling to a specific element on the page using scrollIntoView.

Starting URL: https://demo.automationtesting.in/Register.html

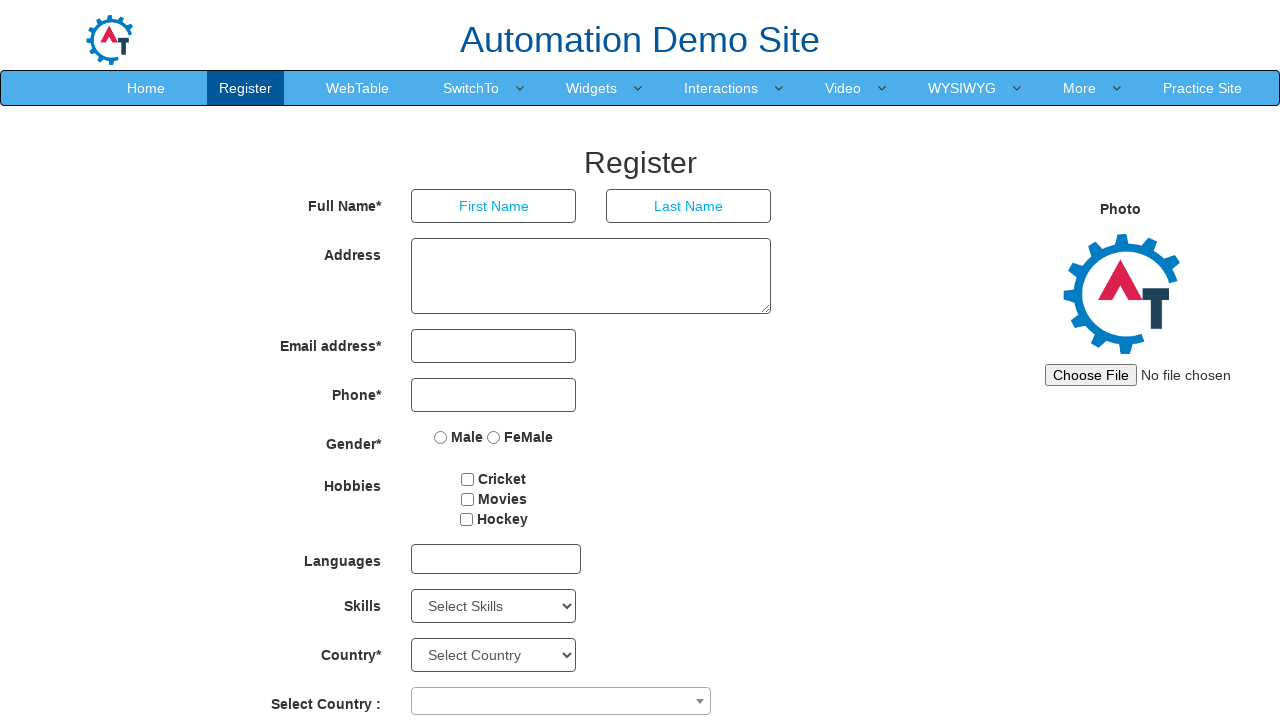

Located button element with ID 'Button1'
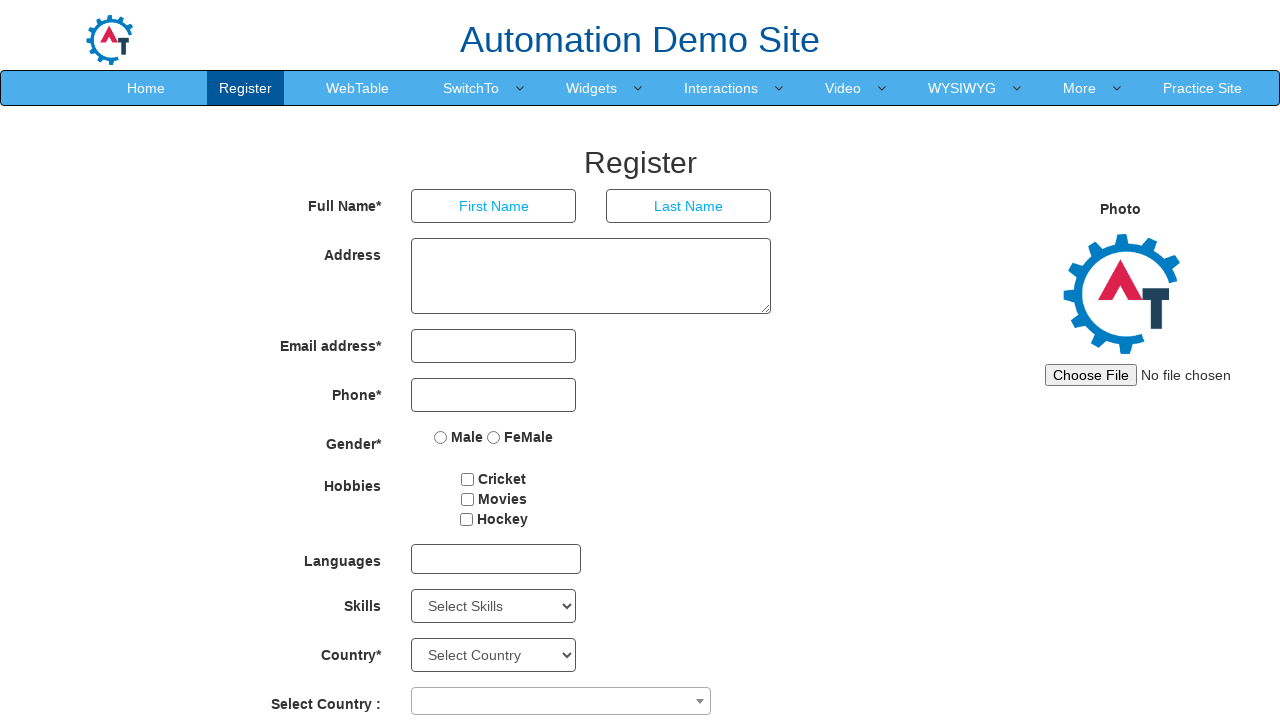

Scrolled to button element using scrollIntoView
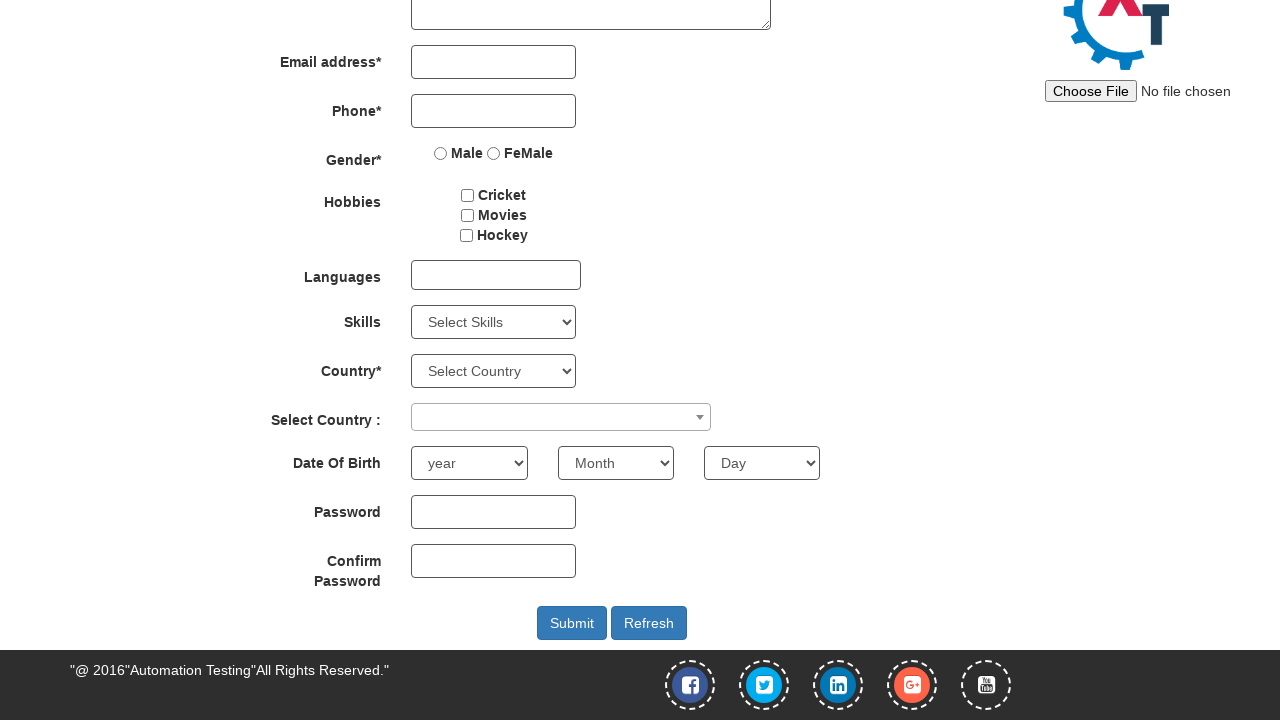

Waited 2 seconds to observe the scroll effect
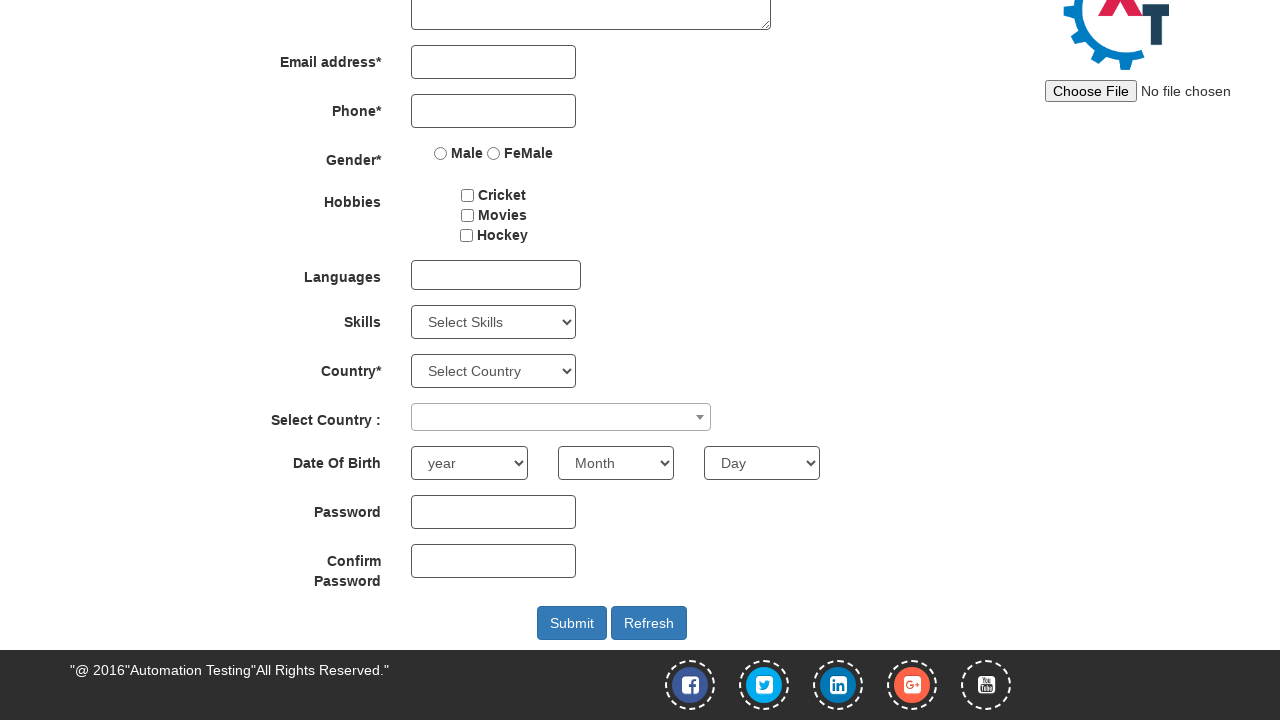

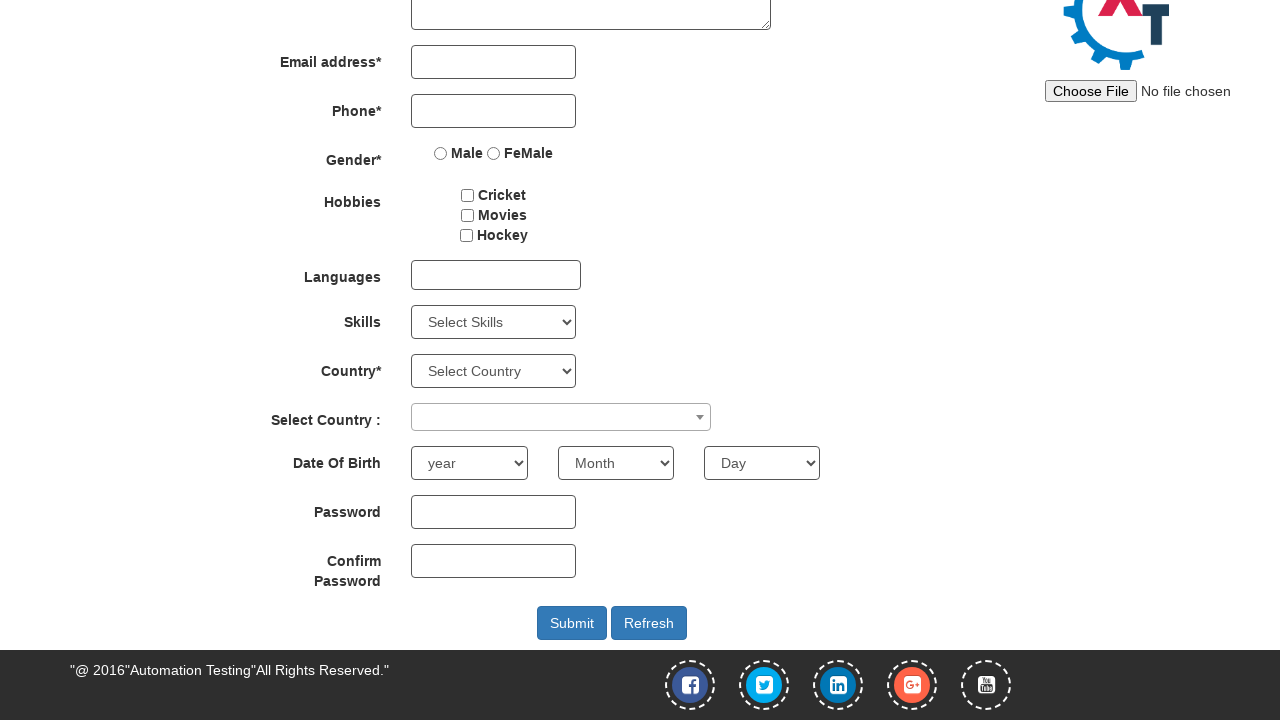